Tests the number entry form by entering a number, submitting, and checking for alert or error message

Starting URL: https://kristinek.github.io/site/tasks/enter_a_number

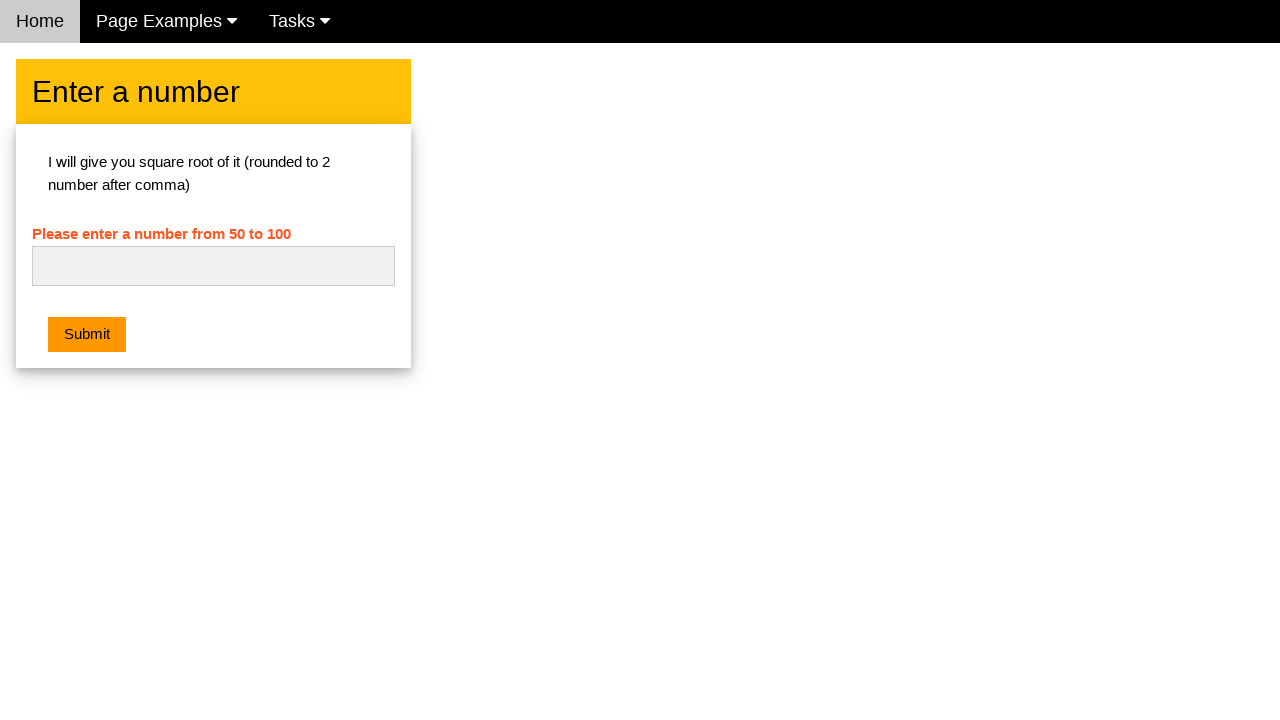

Filled number input field with '42' on #numb
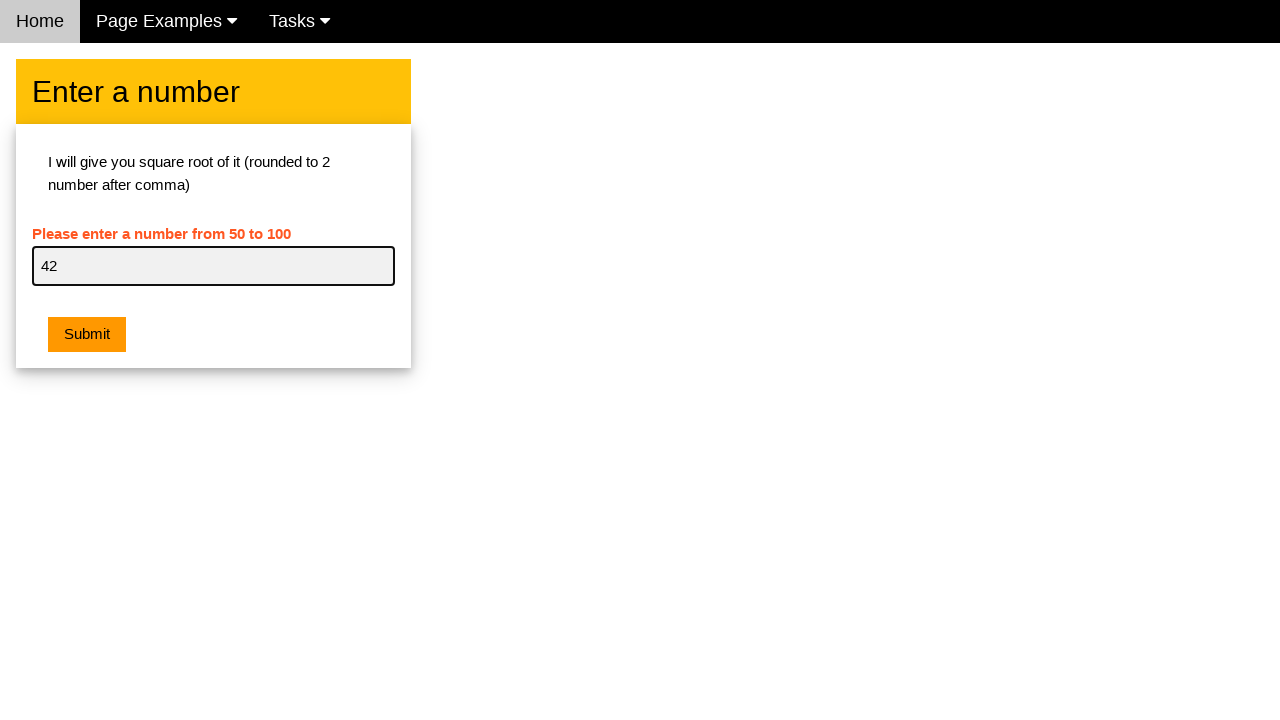

Clicked submit button at (87, 335) on button
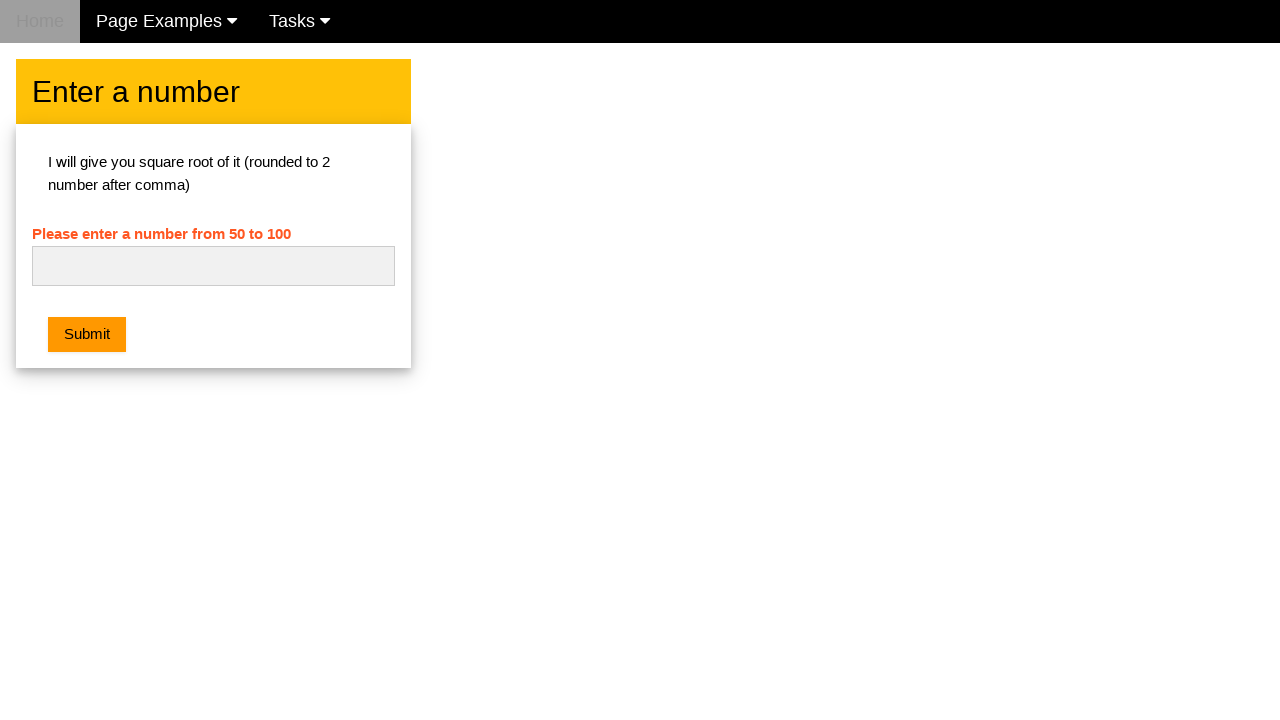

Set up dialog handler to accept any alert dialogs
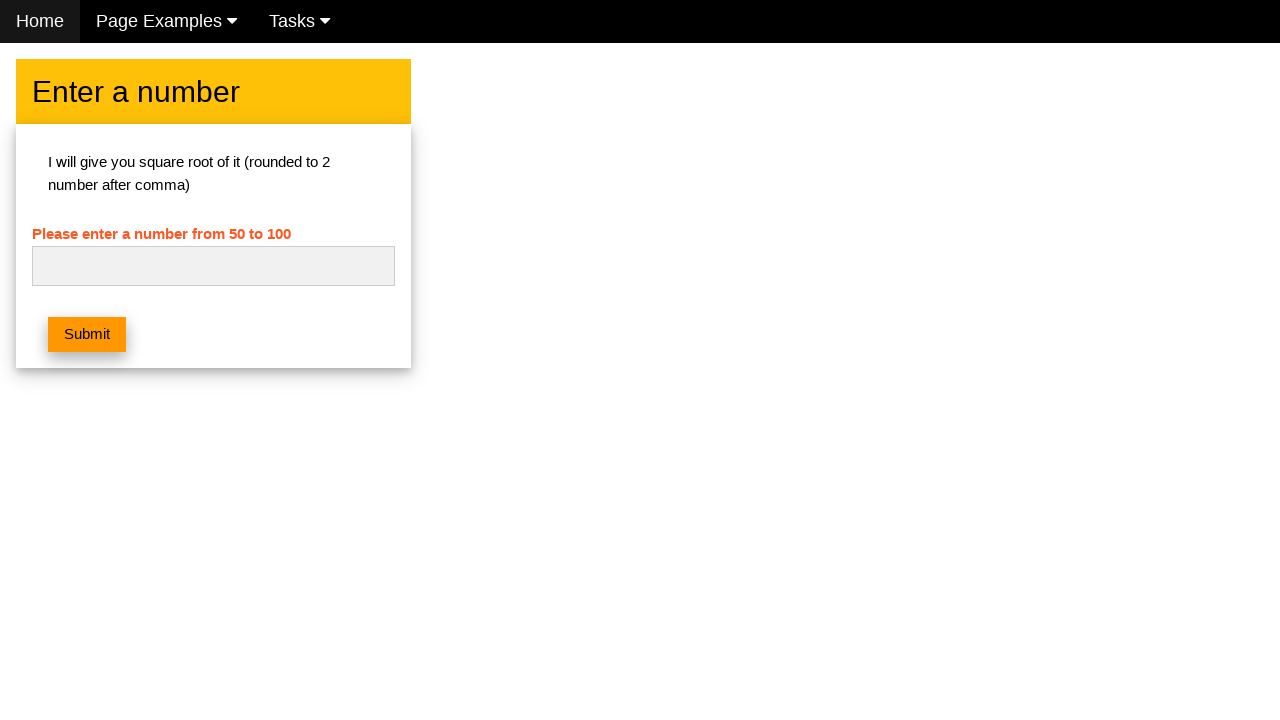

Waited 500ms for potential alert or error message to appear
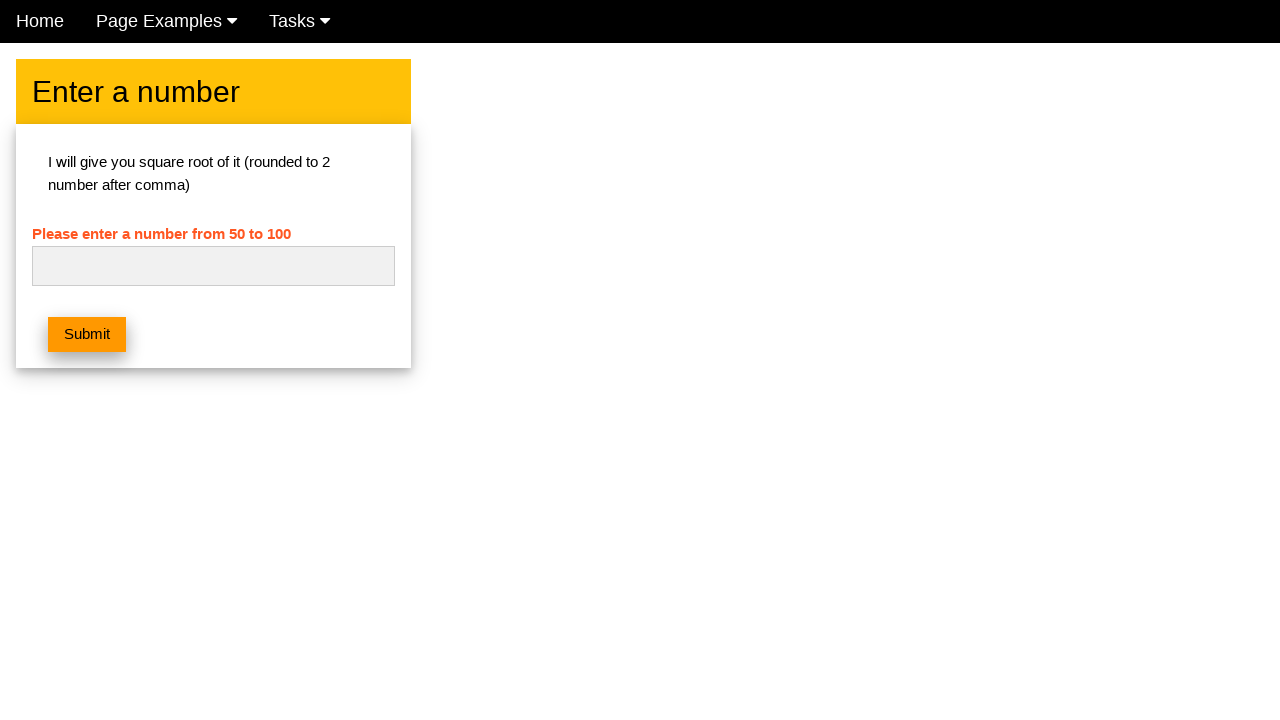

Located error message element
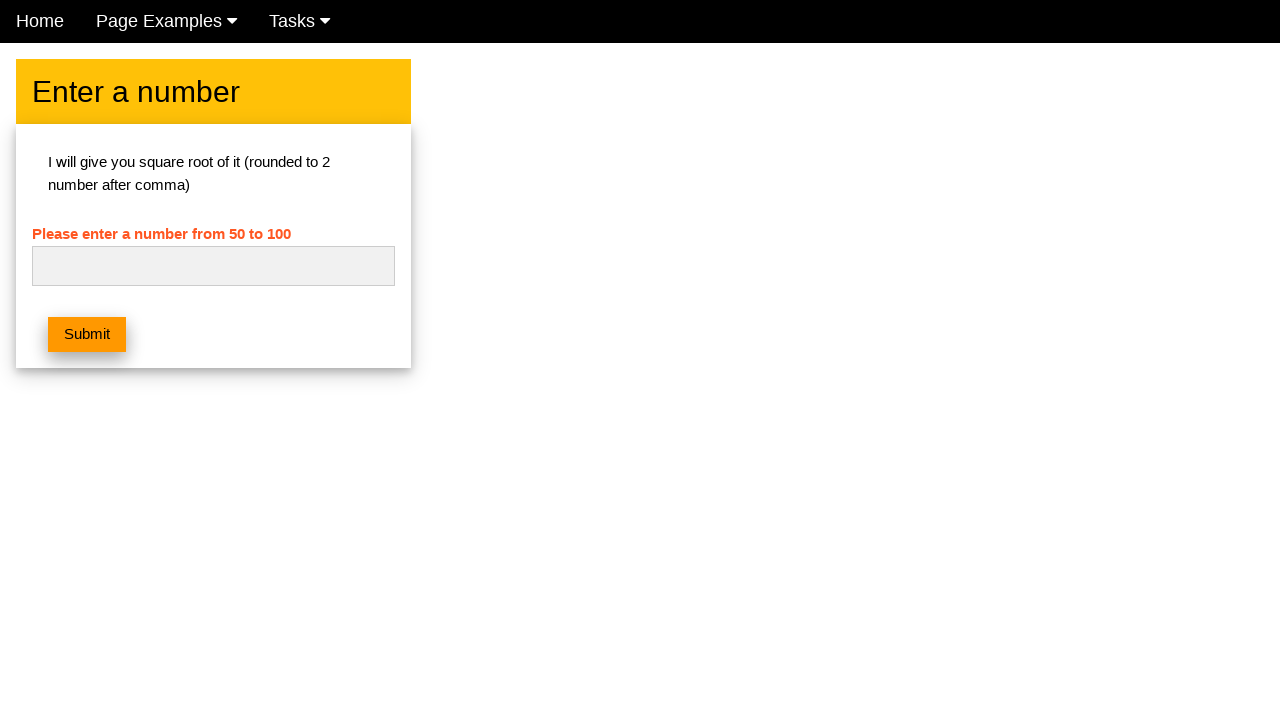

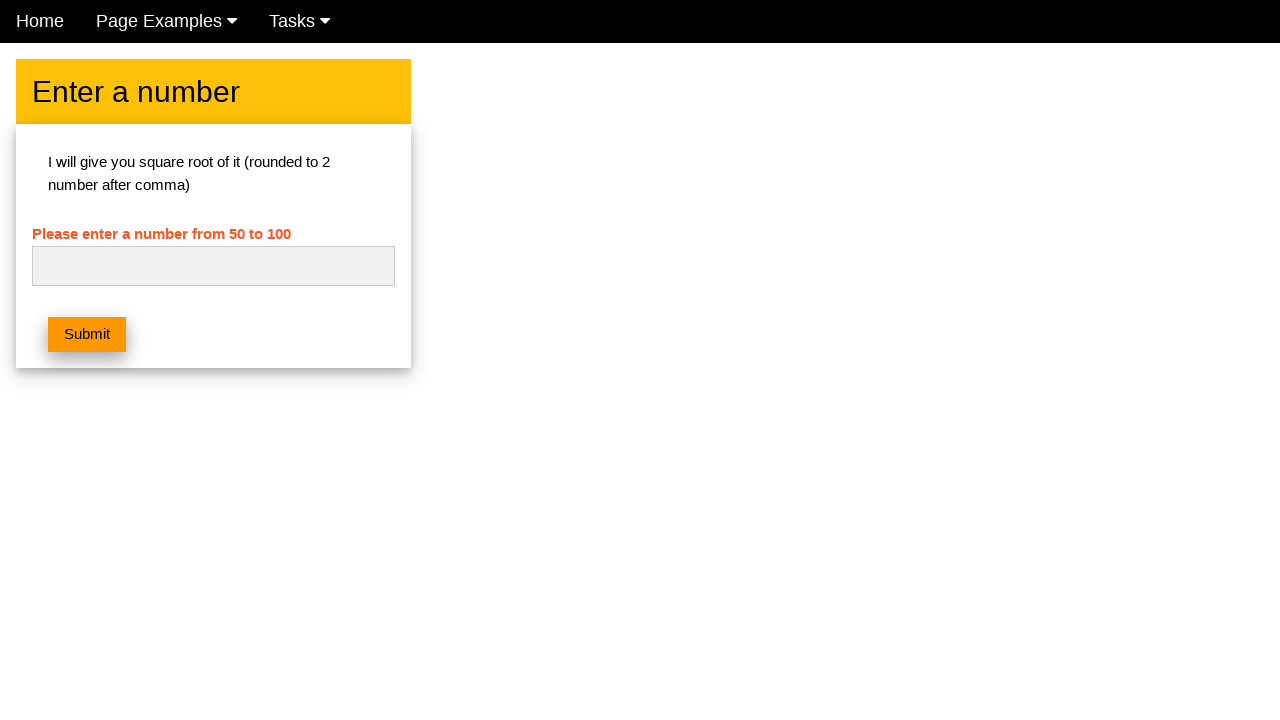